Tests a text input task by filling in a textarea with an answer and clicking the submit button to verify the solution.

Starting URL: https://suninjuly.github.io/text_input_task.html

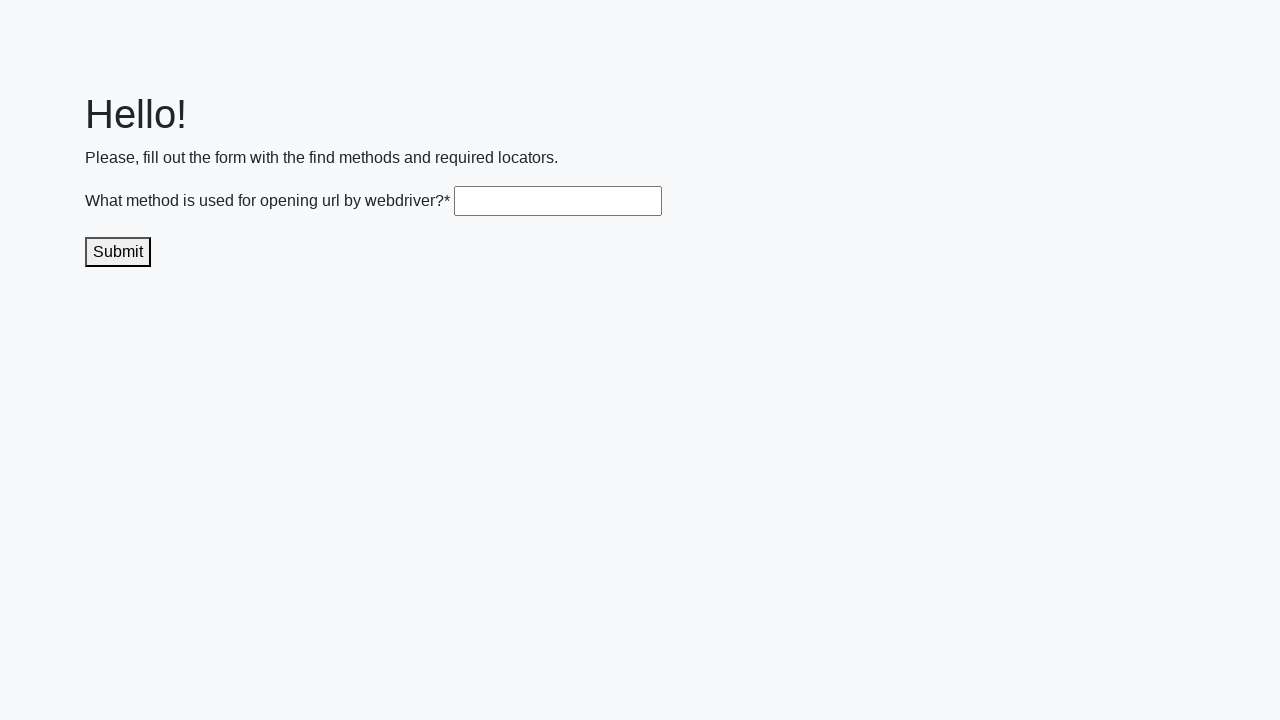

Filled textarea with answer 'get()' on .textarea
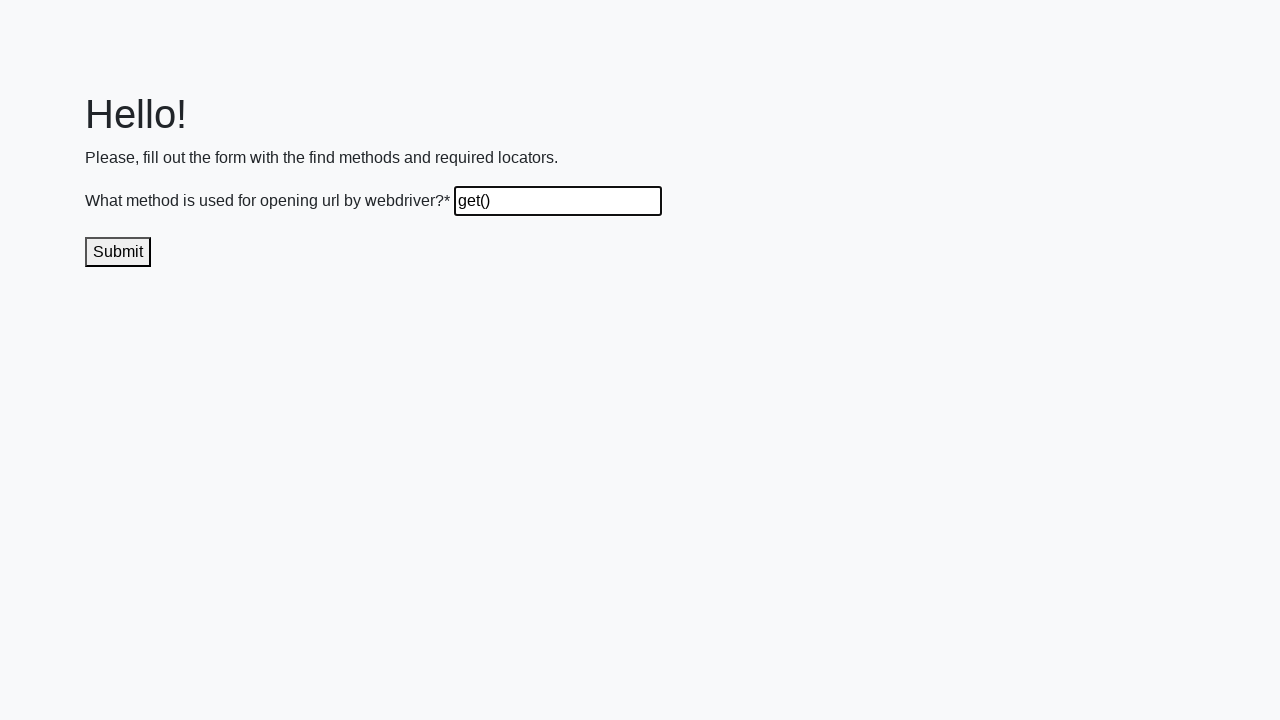

Clicked submit button to verify solution at (118, 252) on .submit-submission
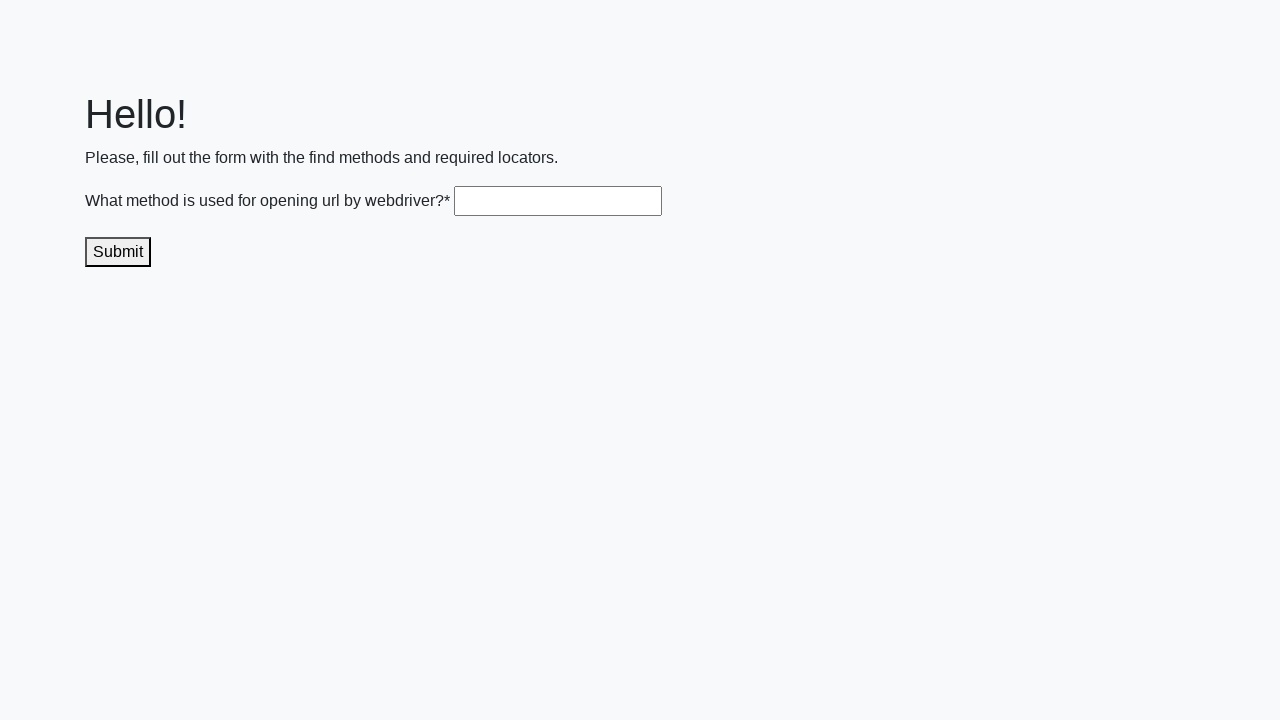

Waited 1 second for response to be processed
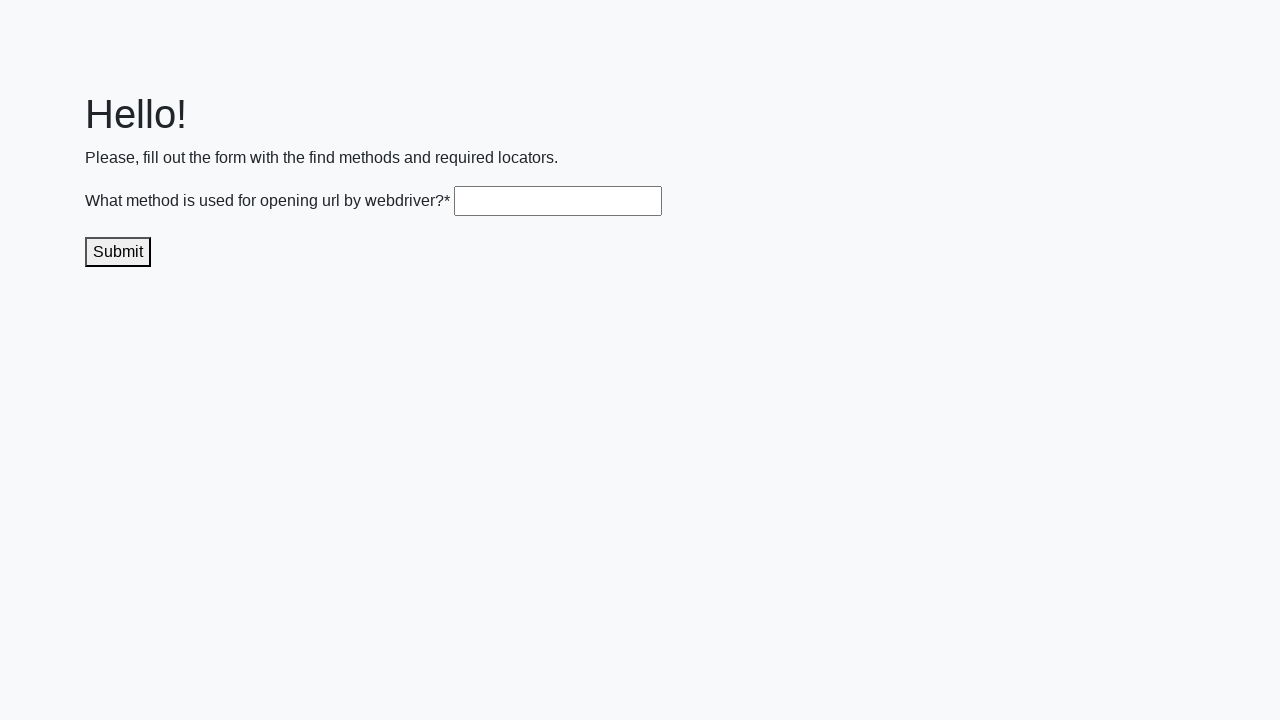

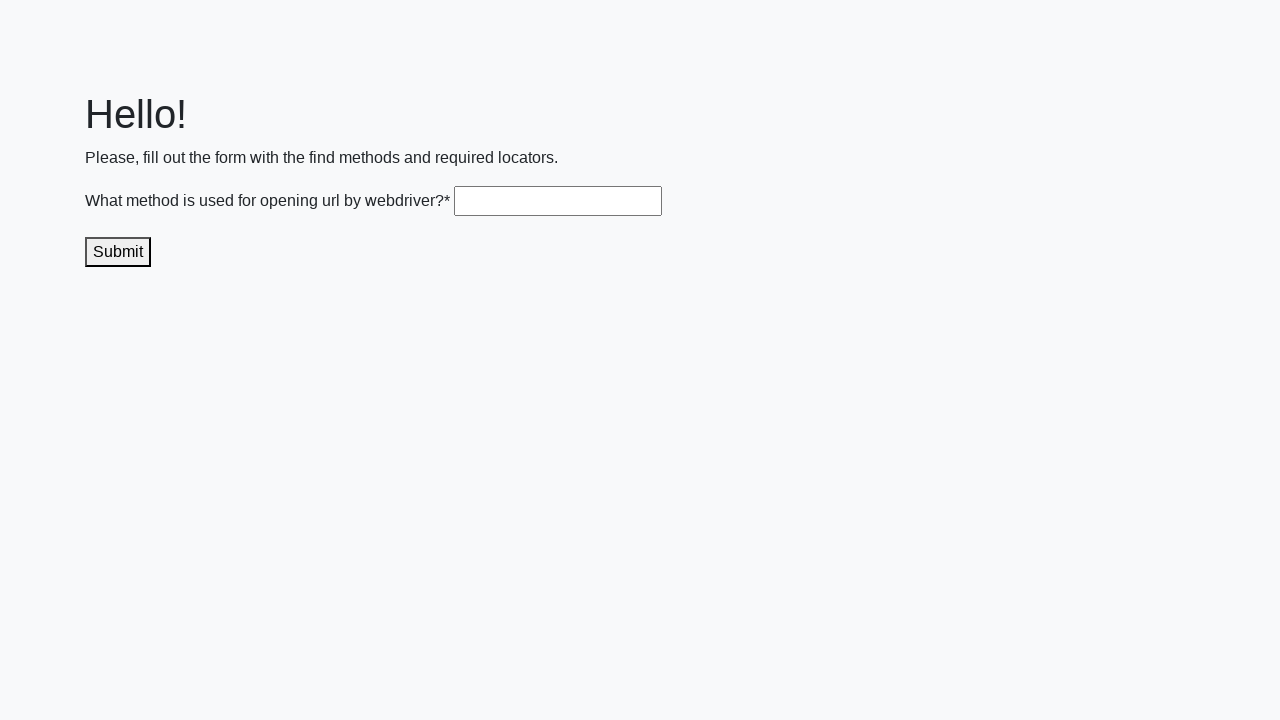